Tests file upload functionality by uploading a file and verifying the success message is displayed

Starting URL: https://the-internet.herokuapp.com/upload

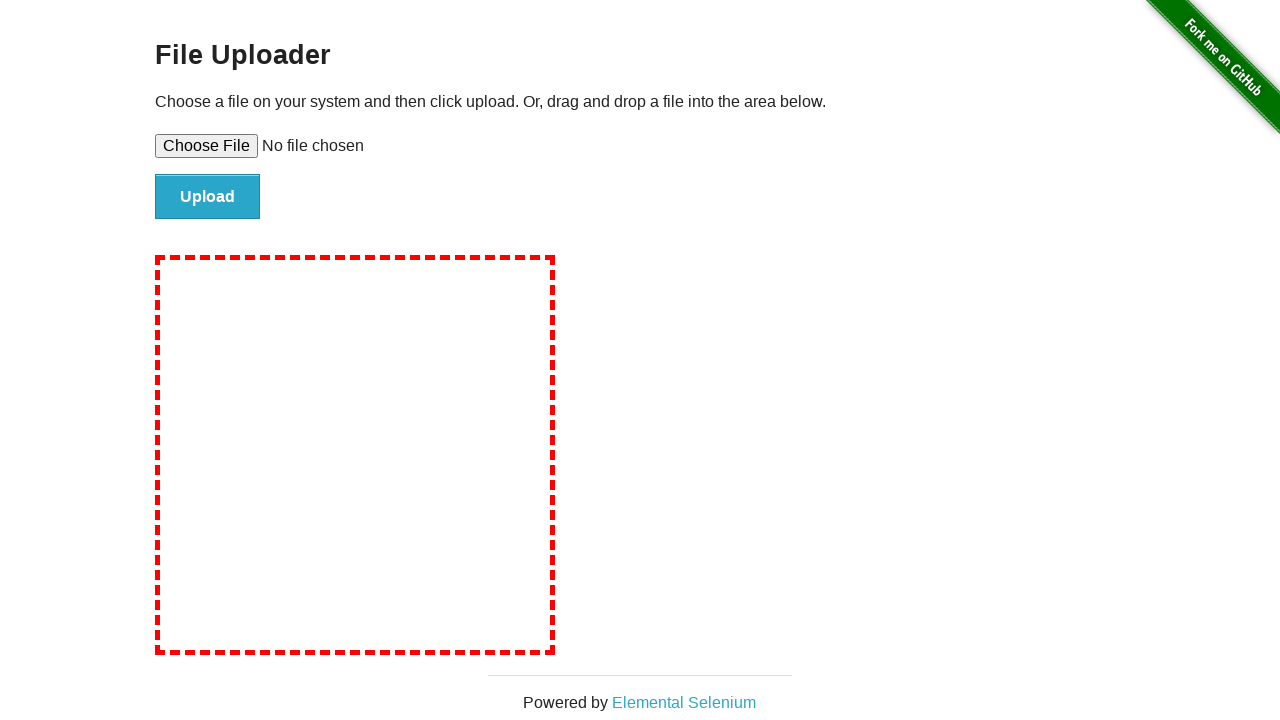

Set input file to test_upload_file.txt
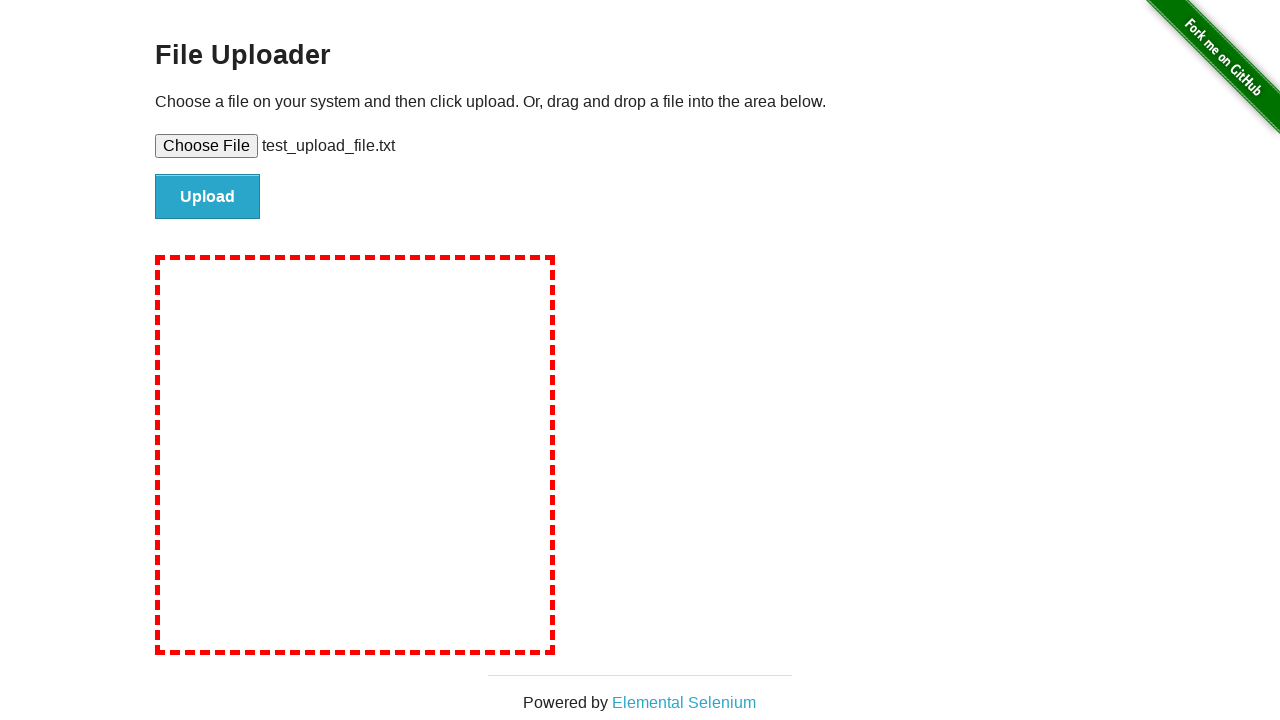

Clicked upload button to submit file at (208, 197) on input#file-submit
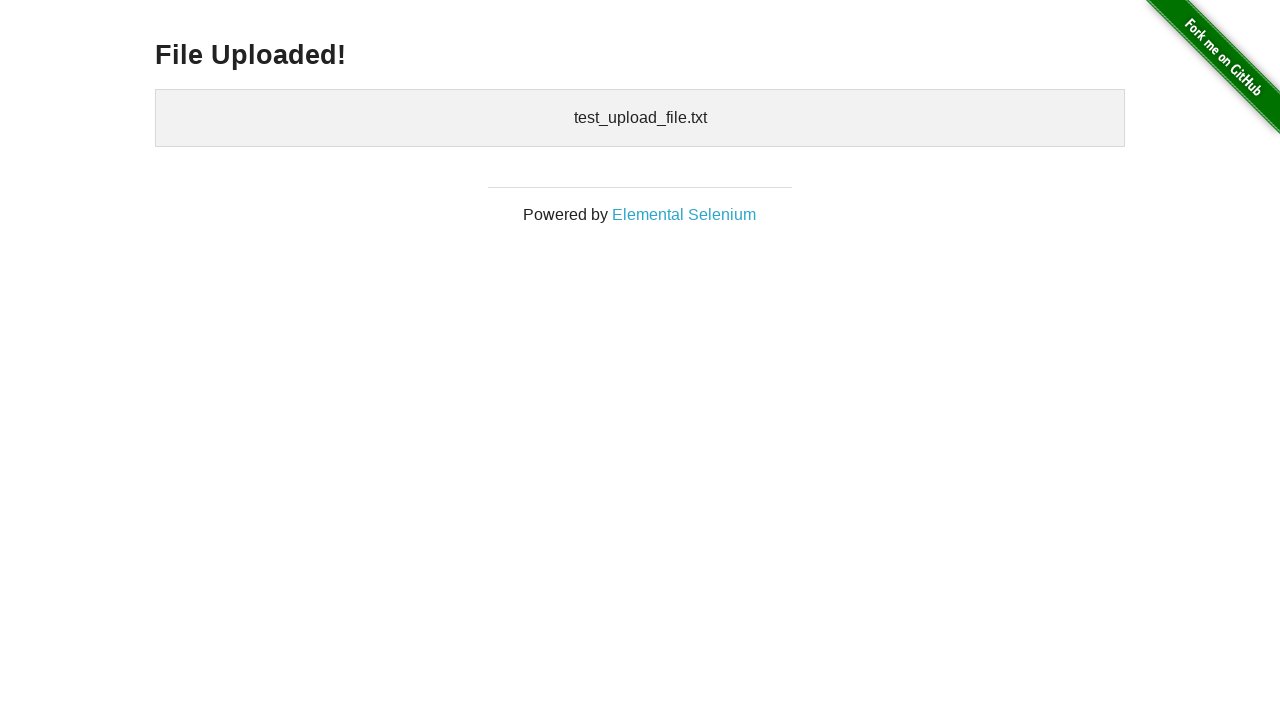

File upload success message displayed
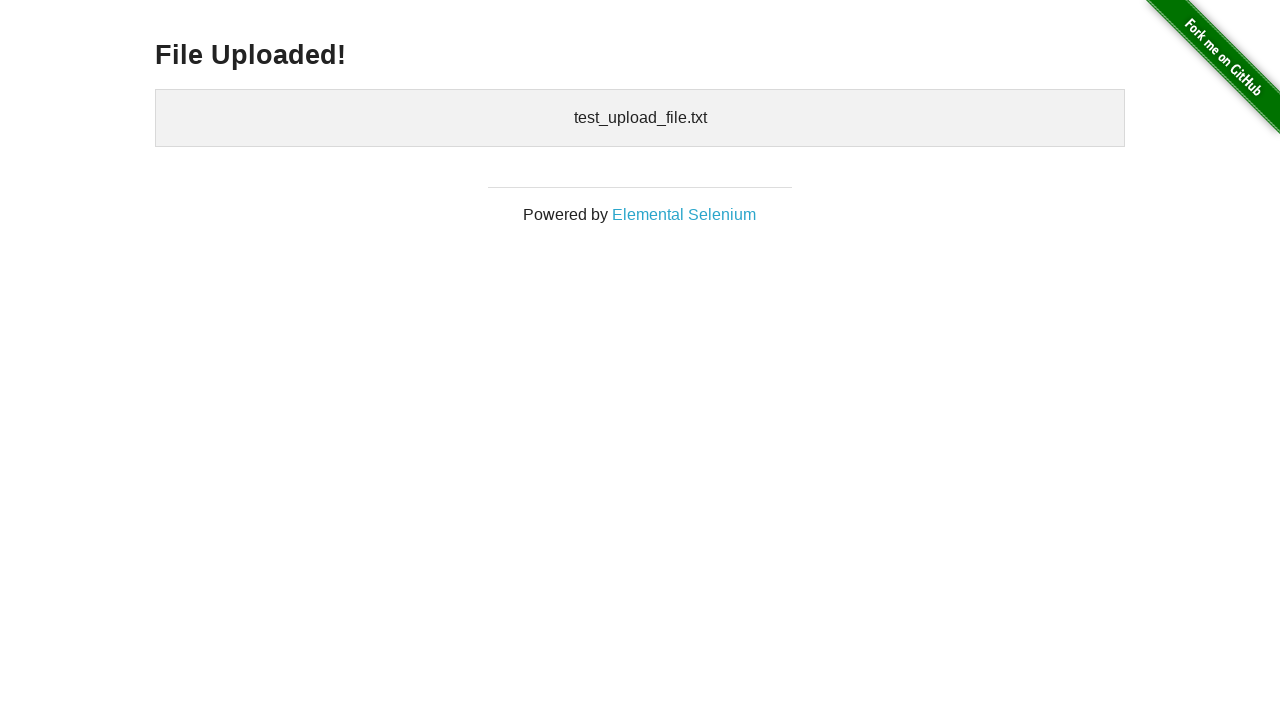

Cleaned up temporary test file
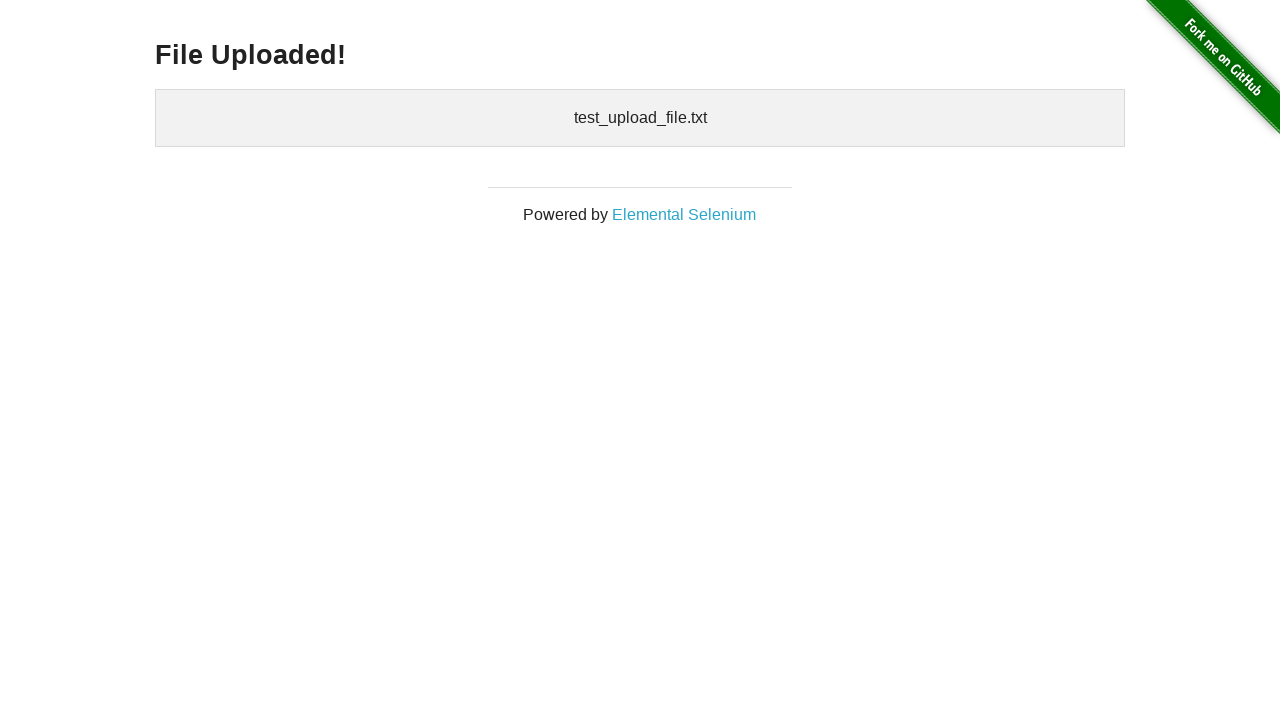

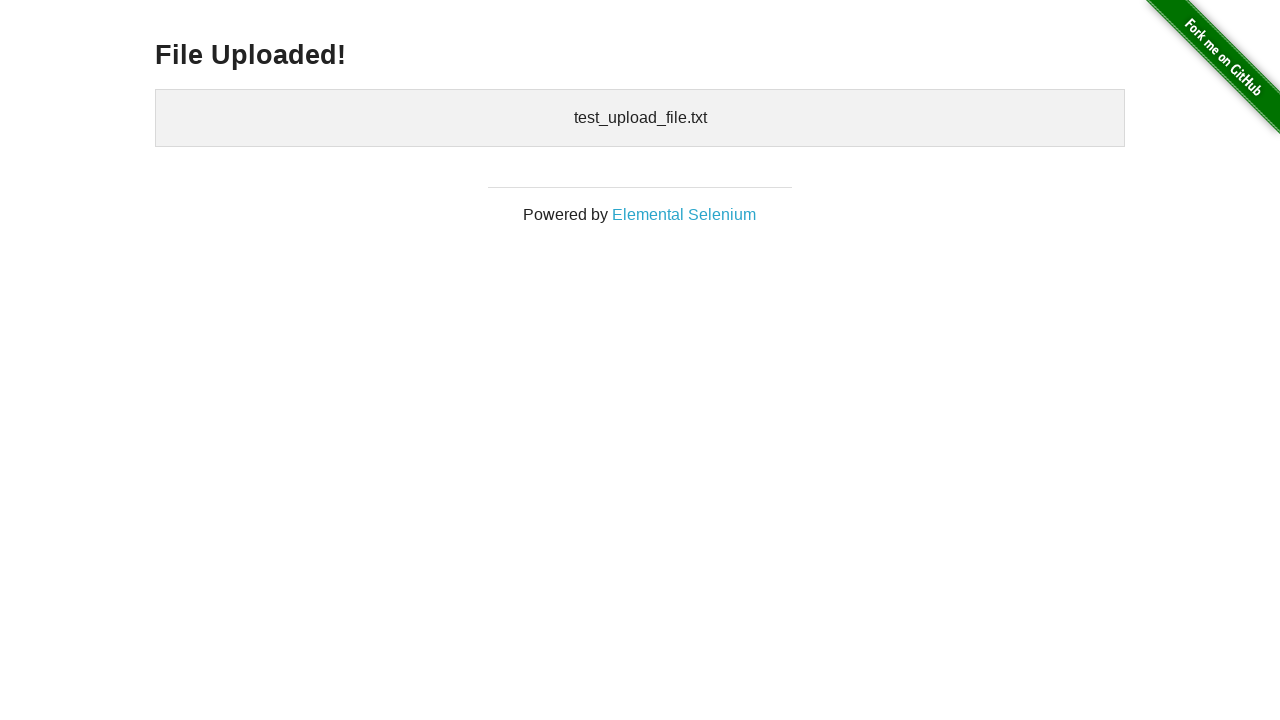